Tests a form that requires extracting an attribute value from an element, calculating a mathematical result, filling in the answer, selecting checkbox and radio button options, and submitting the form.

Starting URL: http://suninjuly.github.io/get_attribute.html

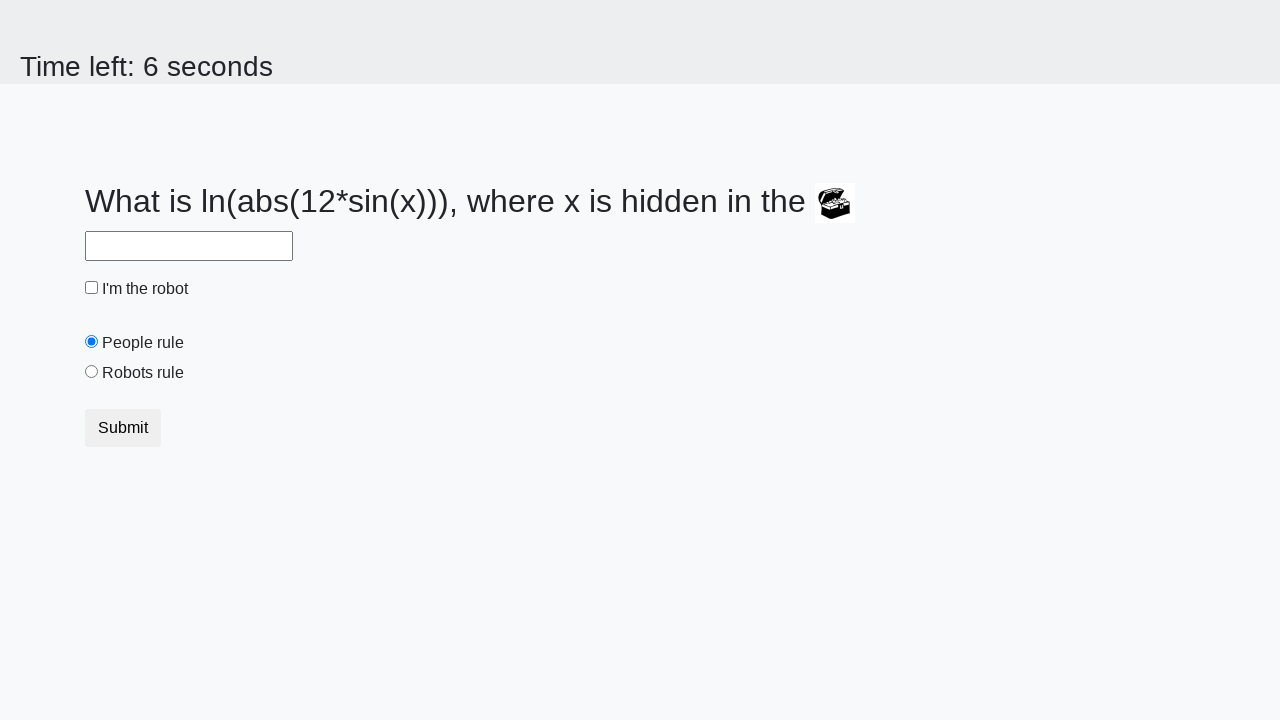

Located treasure element by ID
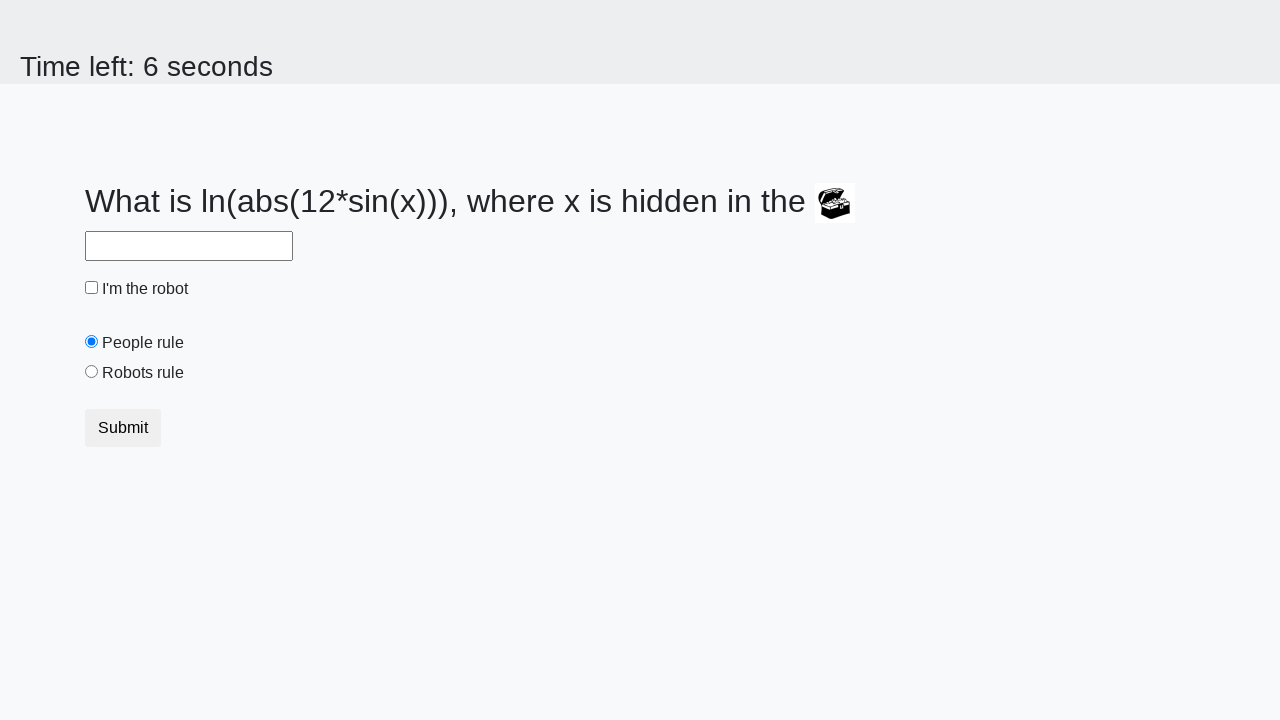

Extracted valuex attribute from treasure element: 63
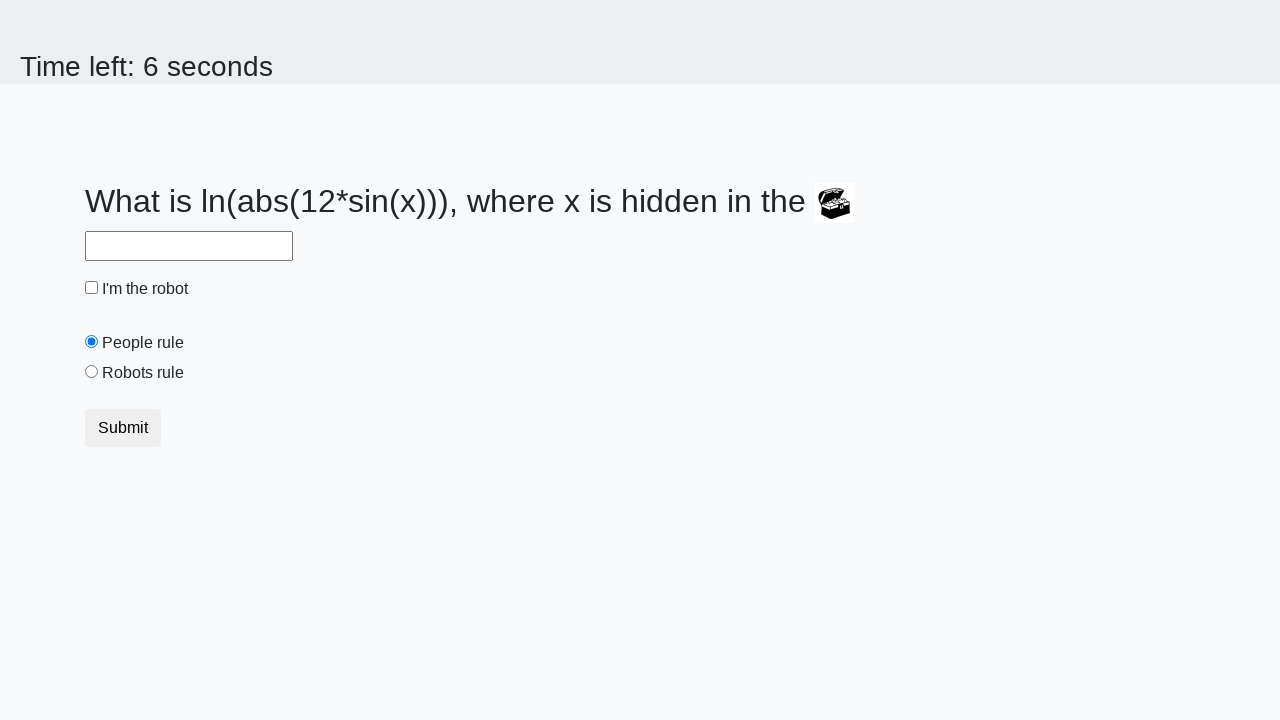

Calculated mathematical result using formula: 0.697272860045074
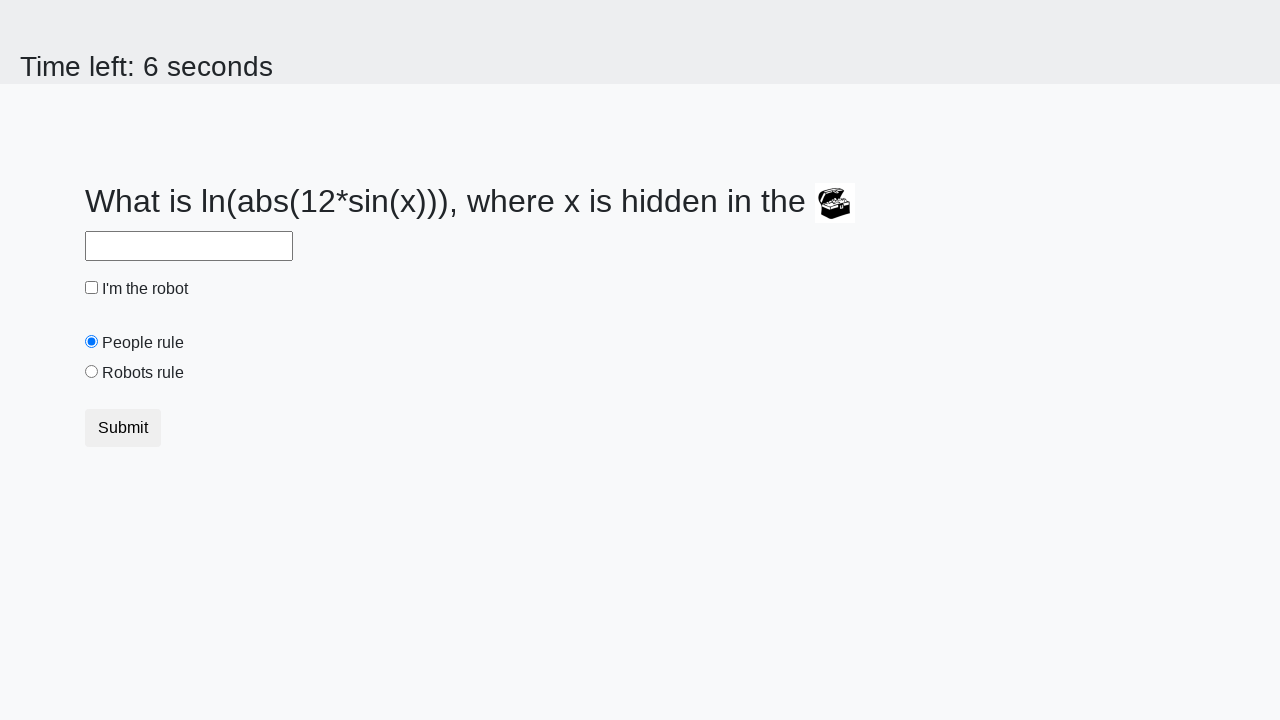

Filled answer field with calculated value: 0.697272860045074 on #answer
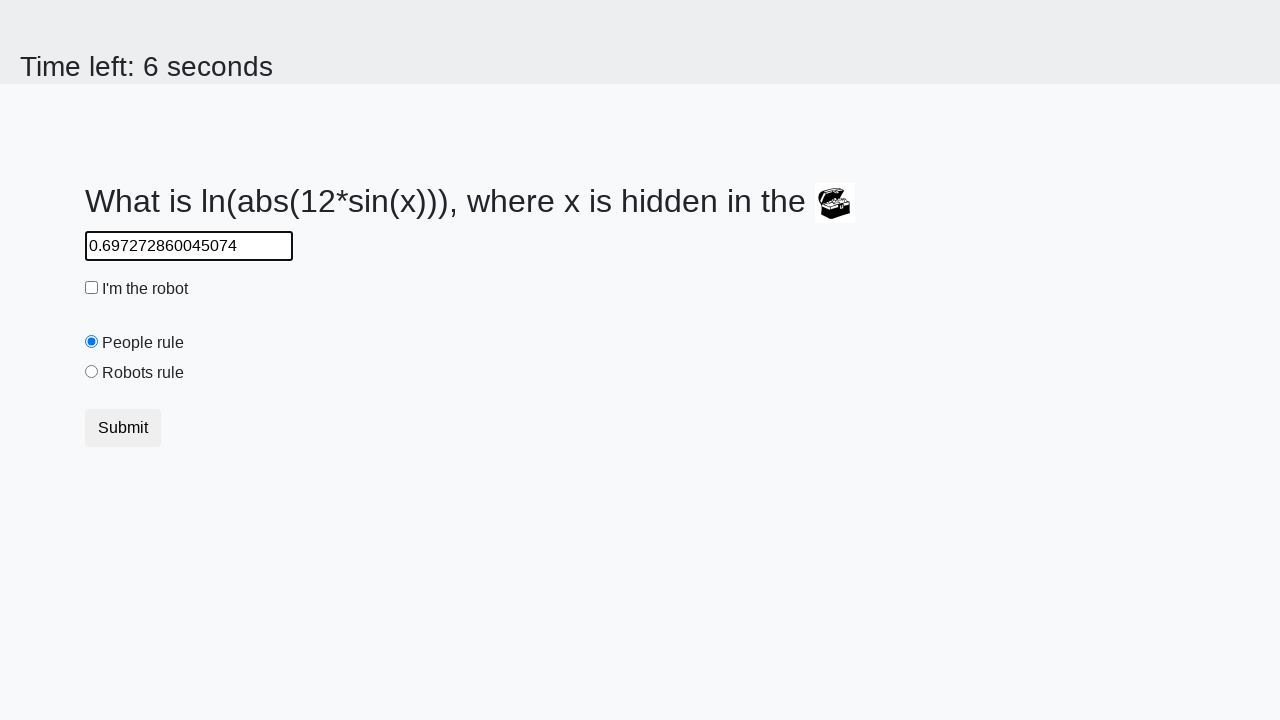

Checked robot checkbox at (92, 288) on #robotCheckbox
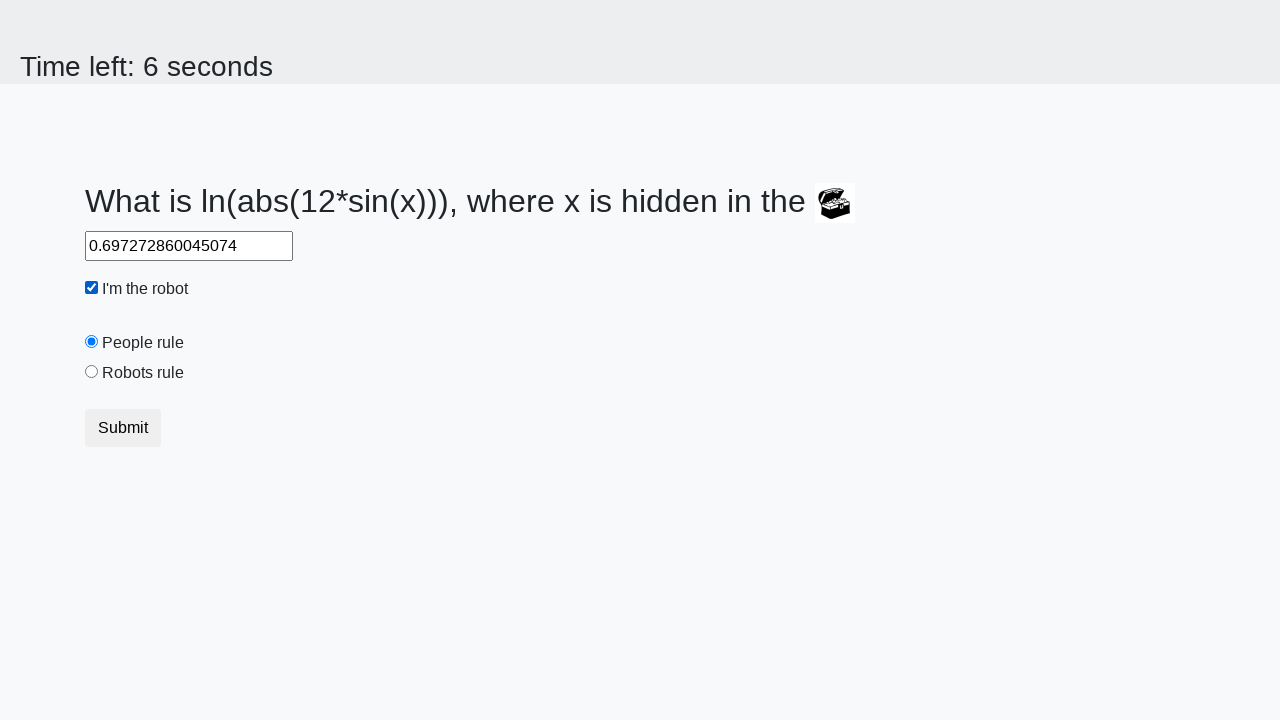

Selected robots rule radio button at (92, 372) on #robotsRule
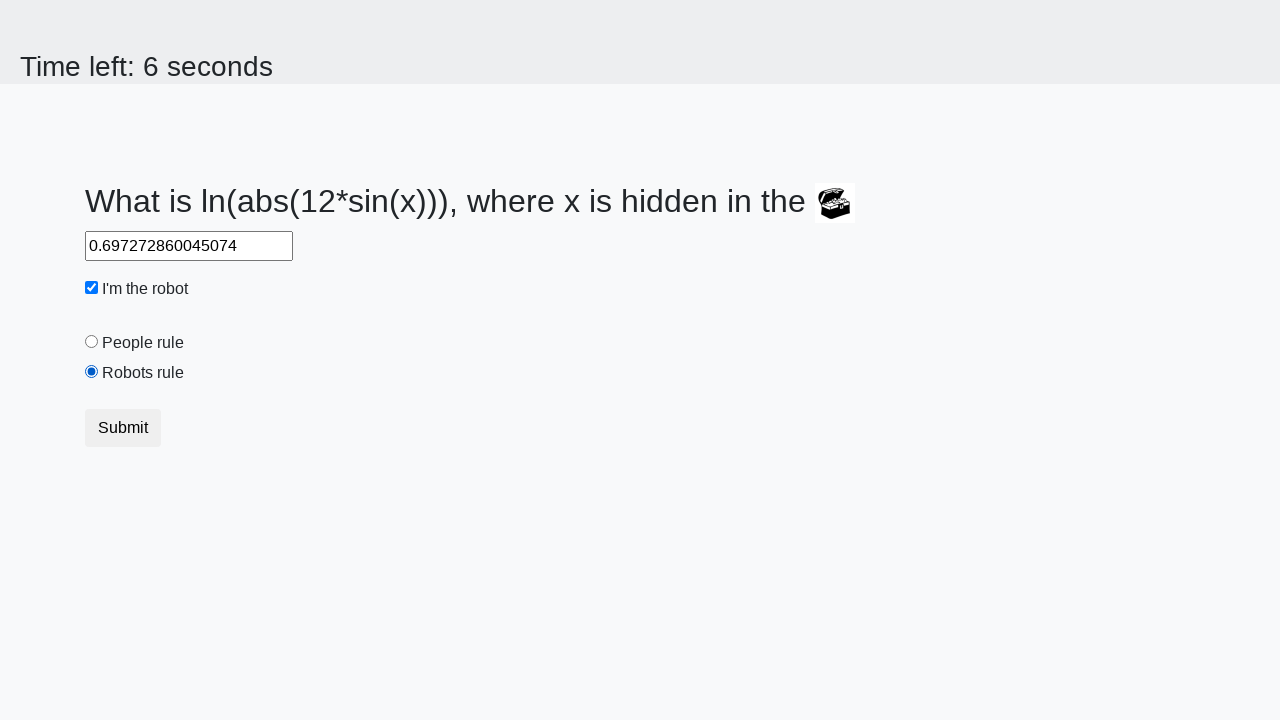

Clicked submit button at (123, 428) on button.btn
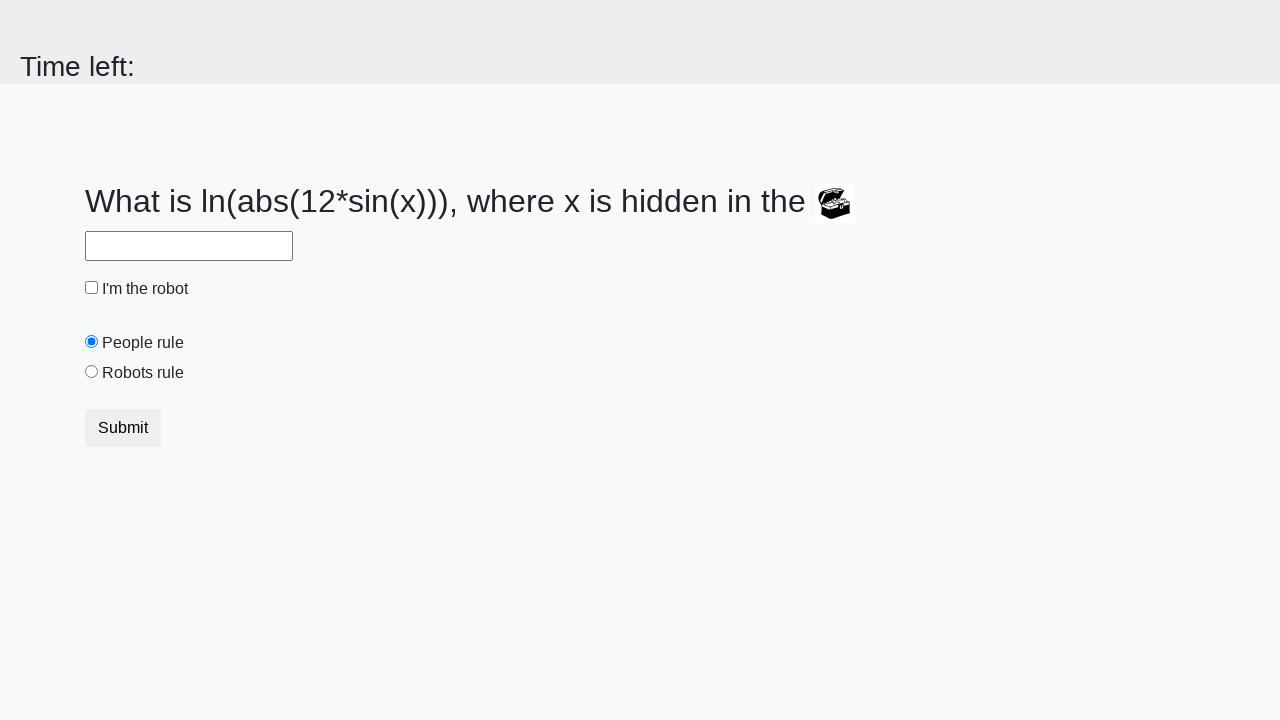

Waited 1 second for page to process submission
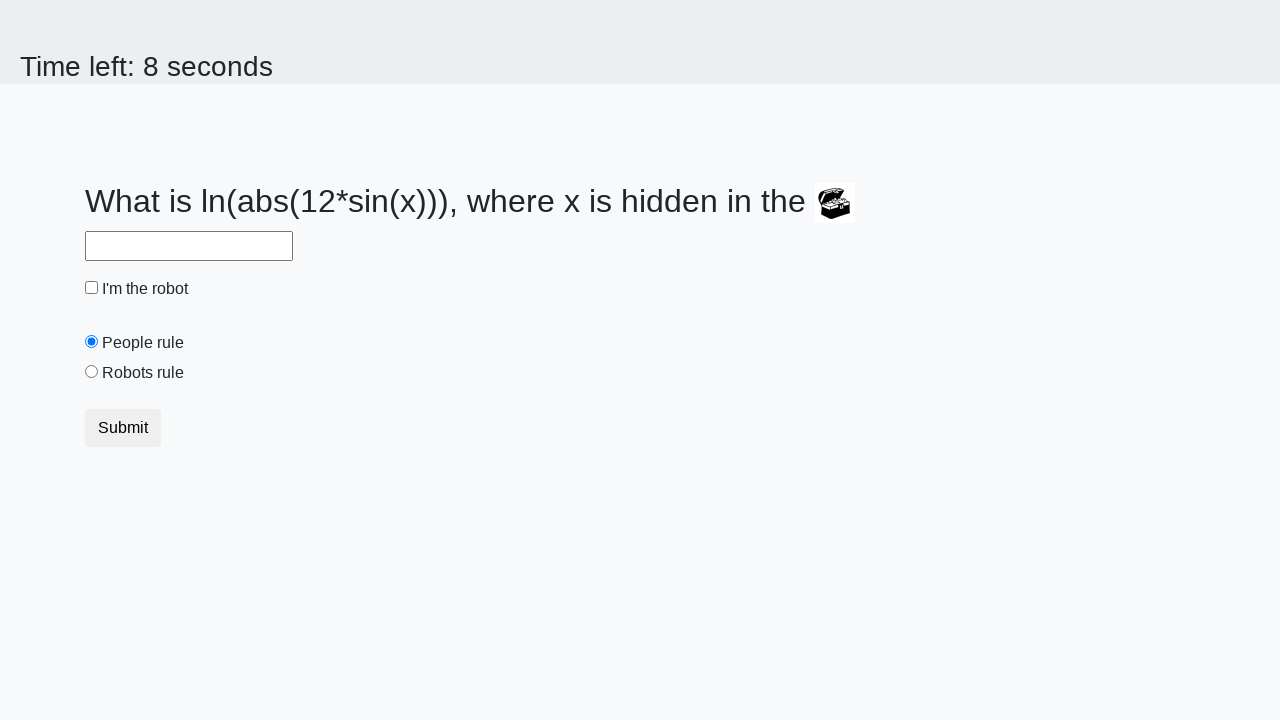

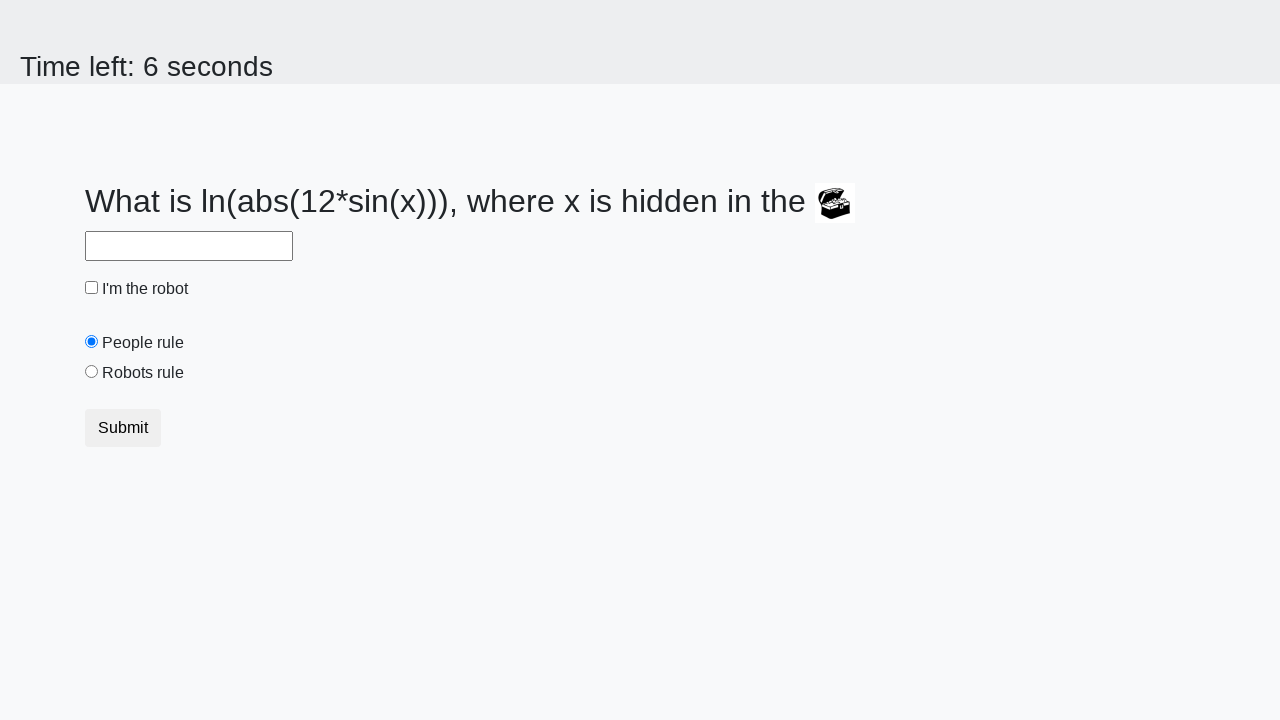